Tests a web form by filling in text input, password field, selecting from dropdown, choosing a date, and submitting the form. Verifies that the form submission succeeds by checking for the confirmation message.

Starting URL: https://www.selenium.dev/selenium/web/web-form.html

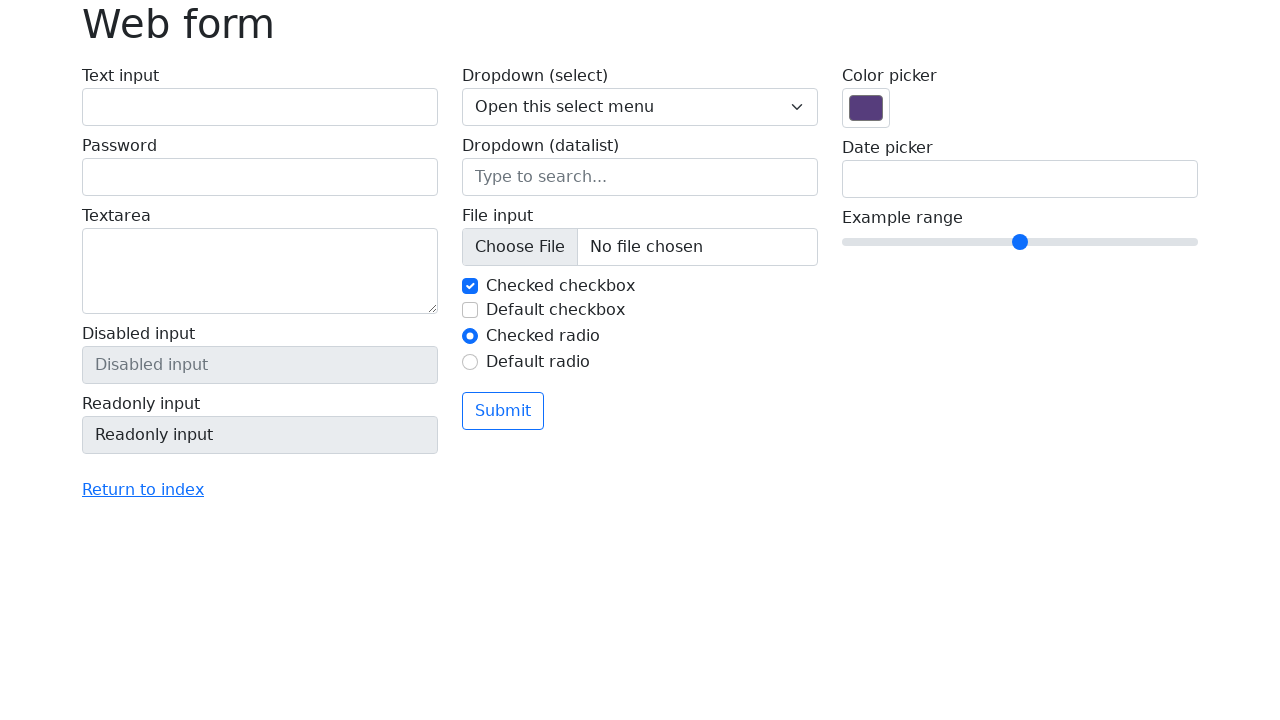

Navigated to web form page
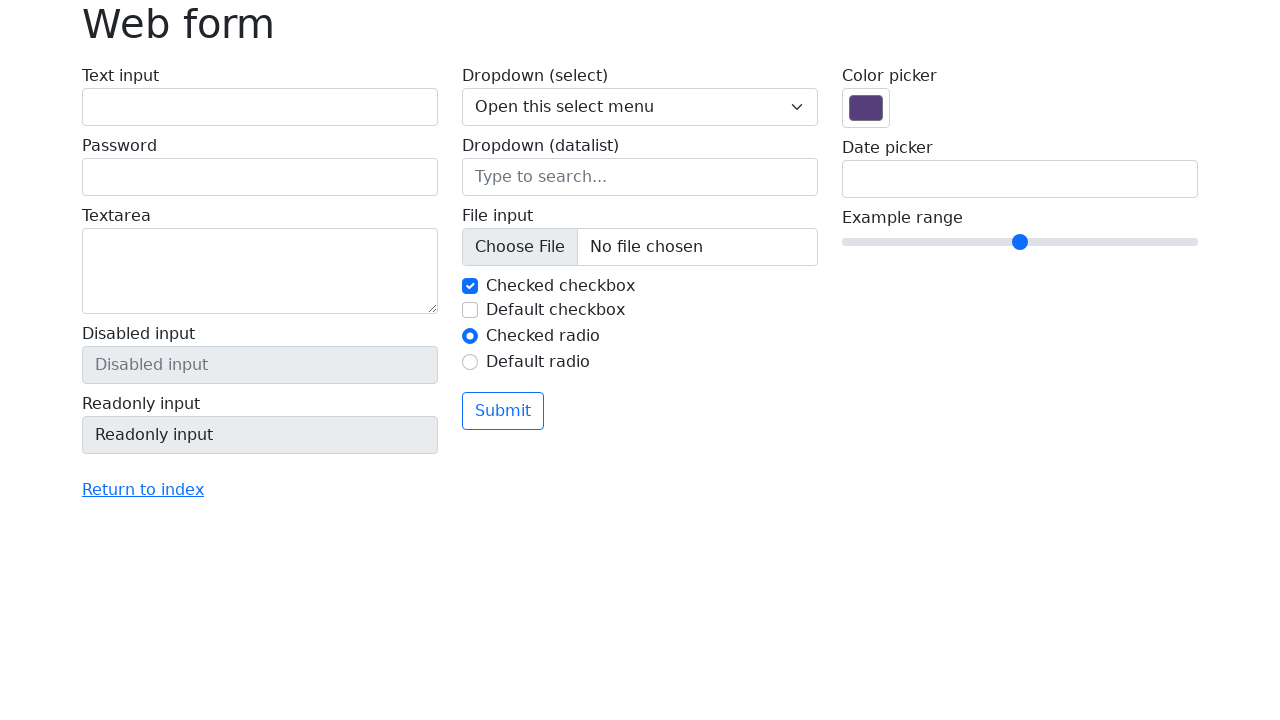

Filled text input field with 'Selenium' on #my-text-id
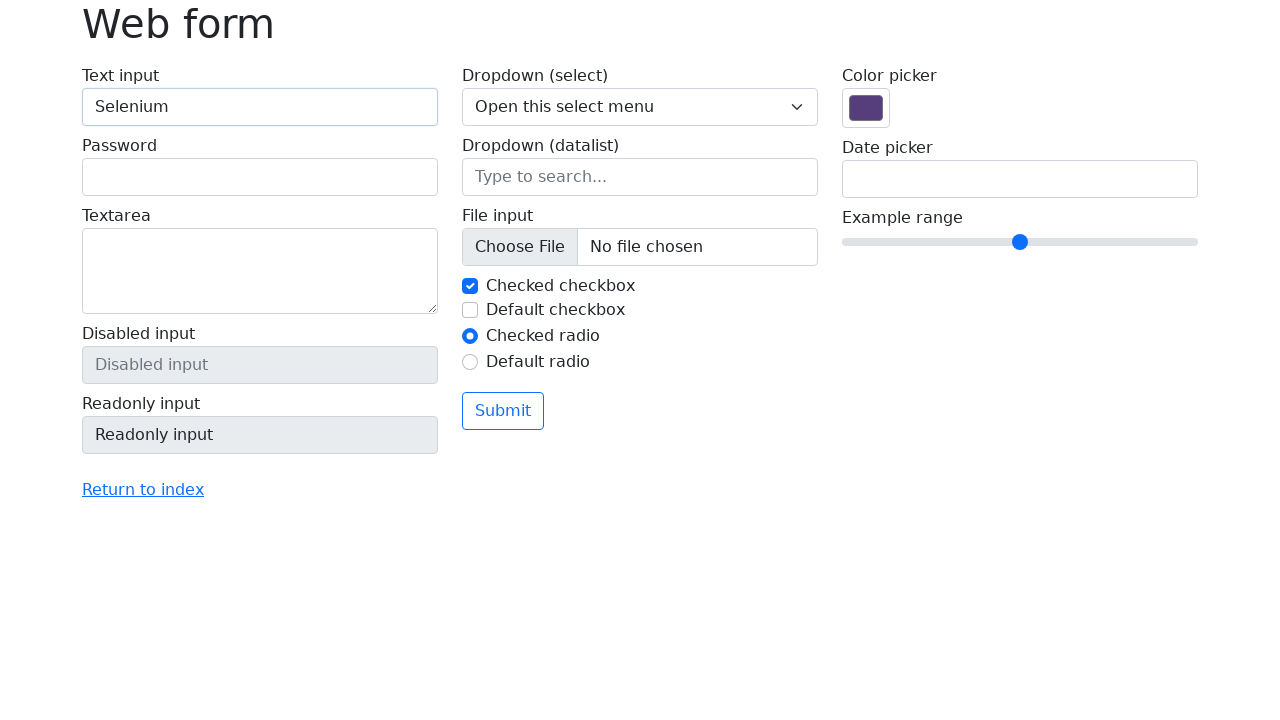

Filled password field with 'SecurePass123' on input[name='my-password']
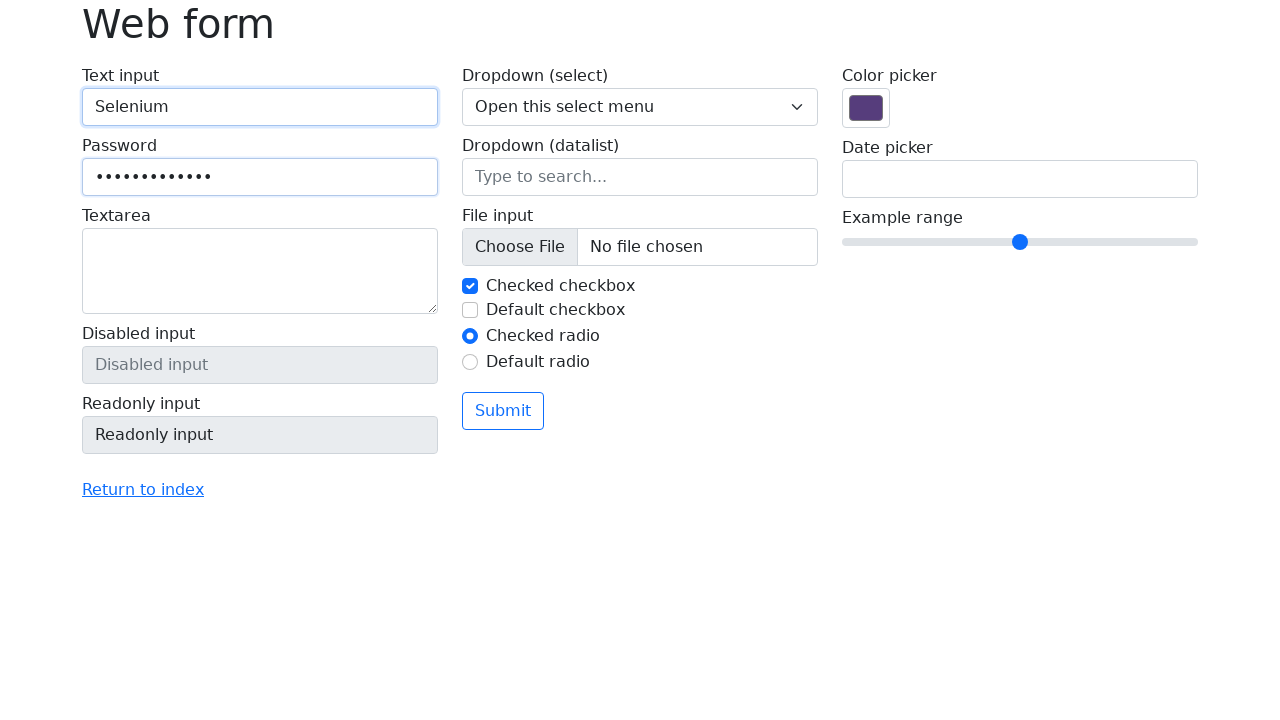

Selected 'Two' from dropdown menu on select[name='my-select']
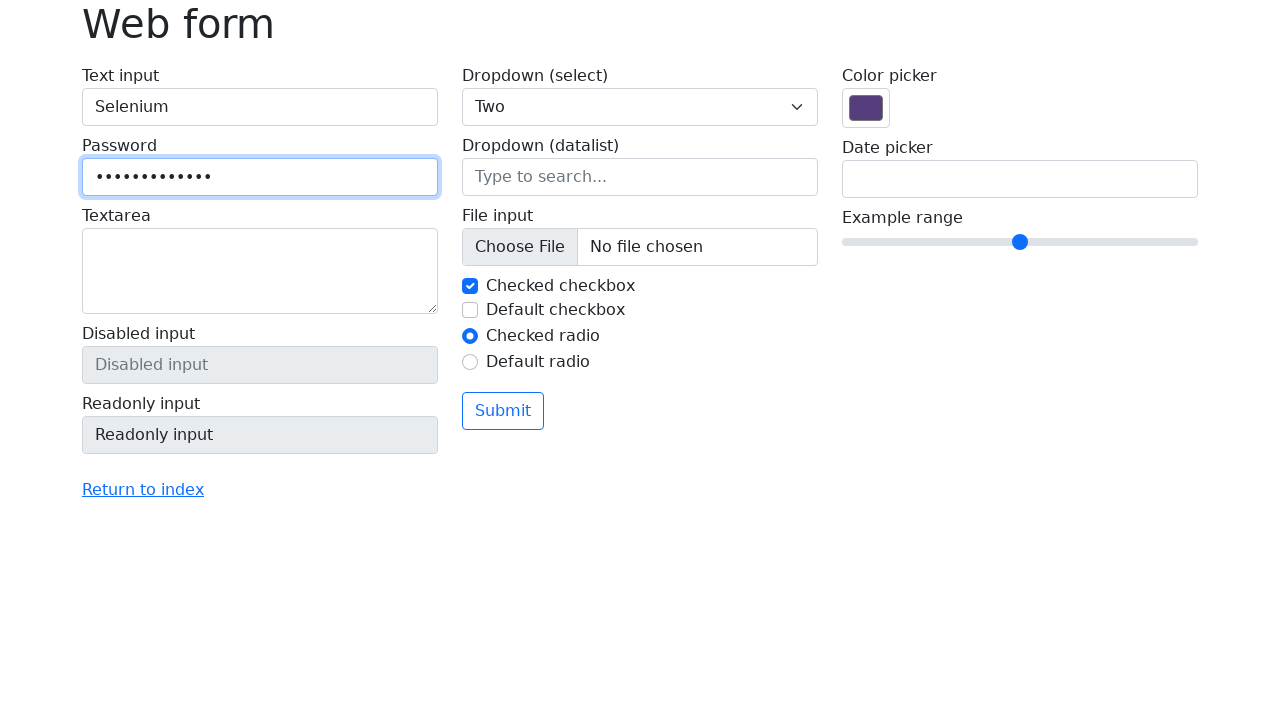

Filled date input with '04/21/2023' on input[name='my-date']
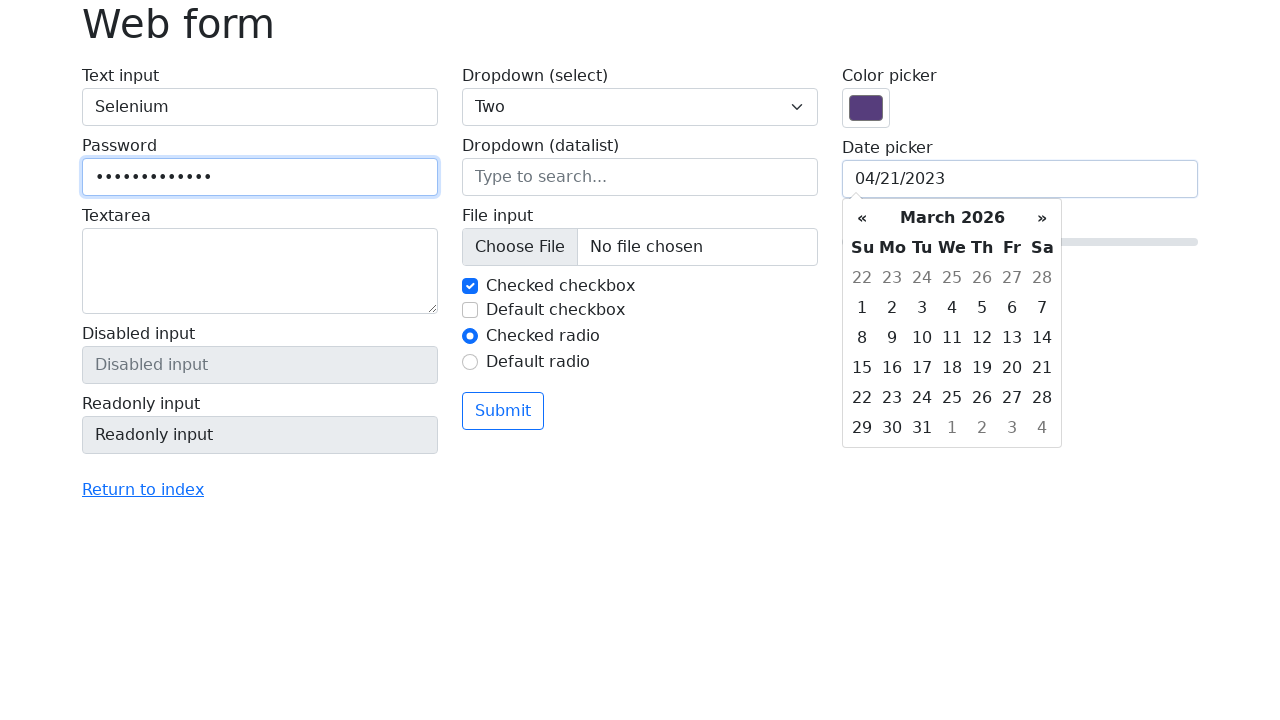

Clicked submit button to submit form at (503, 411) on button[type='submit']
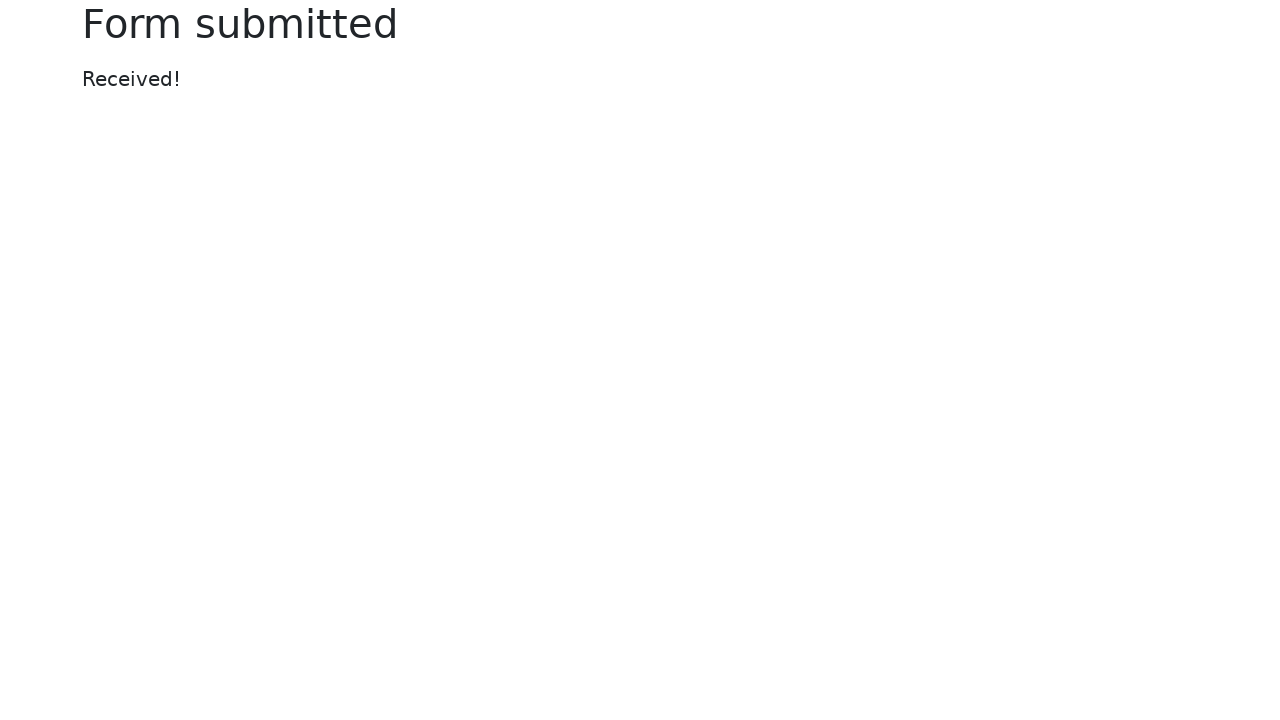

Form submission succeeded - confirmation message appeared
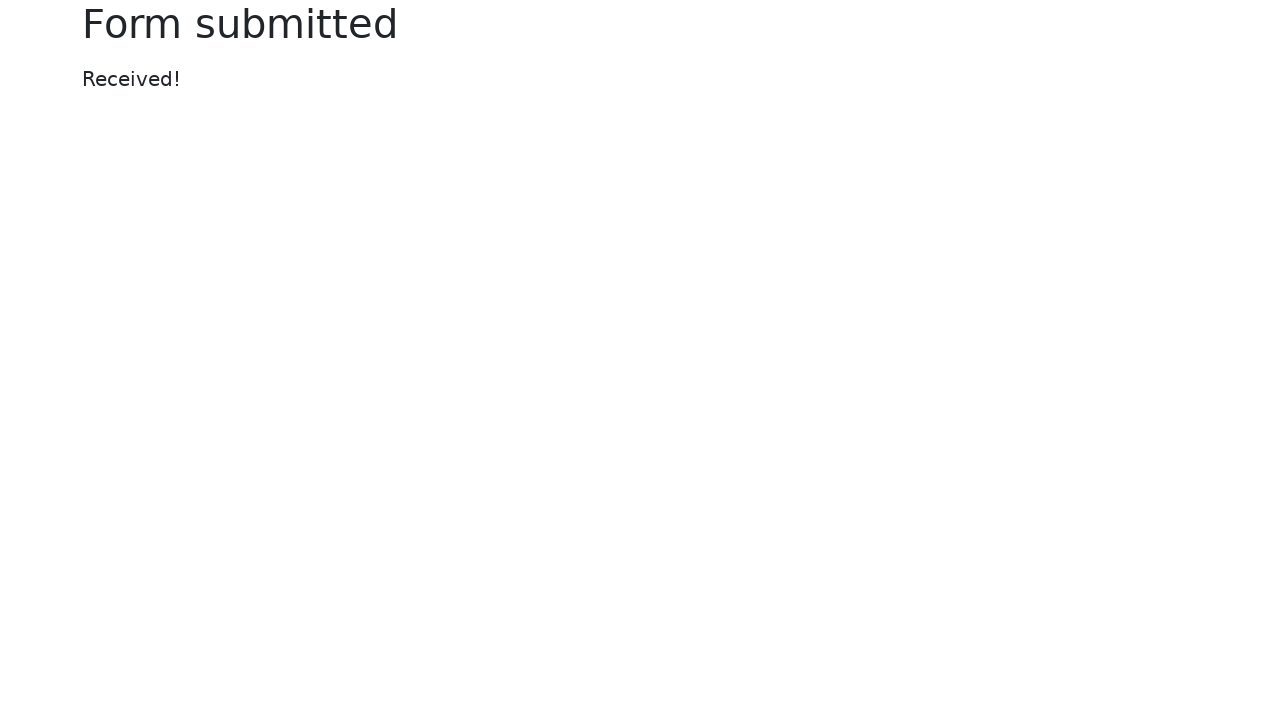

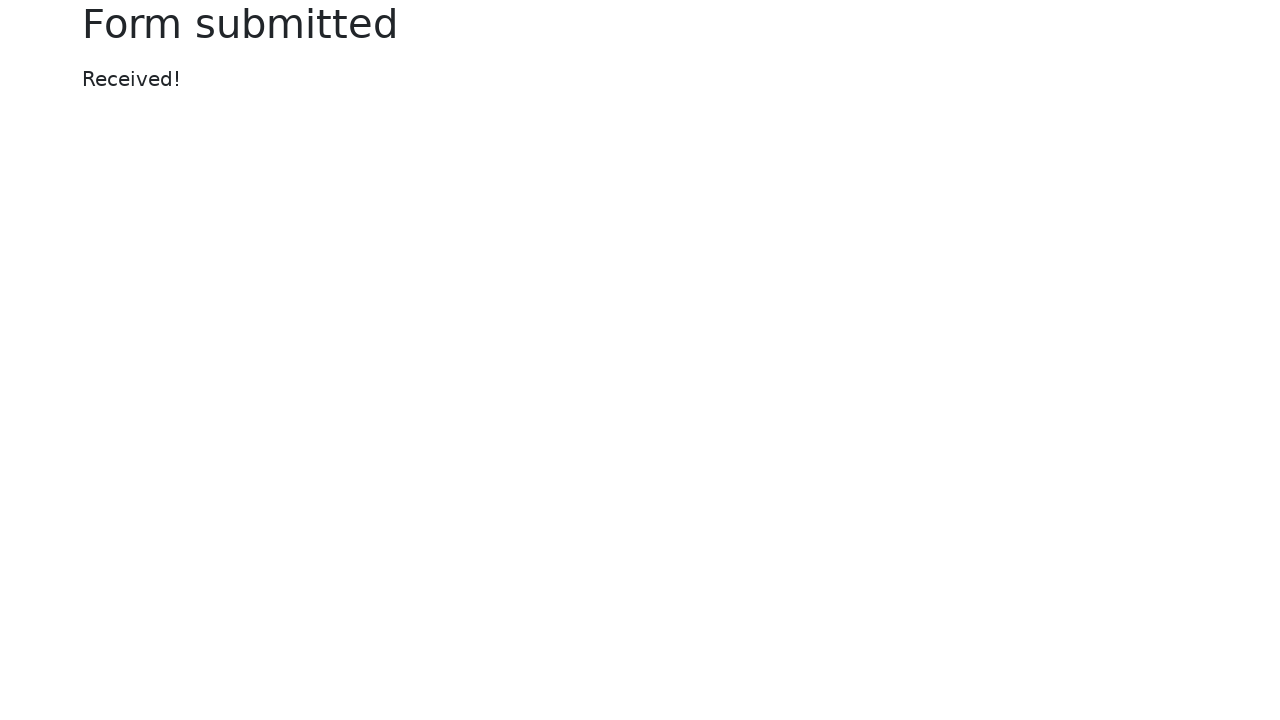